Clicks a button that triggers a timed alert dialog and accepts it

Starting URL: https://demoqa.com/alerts

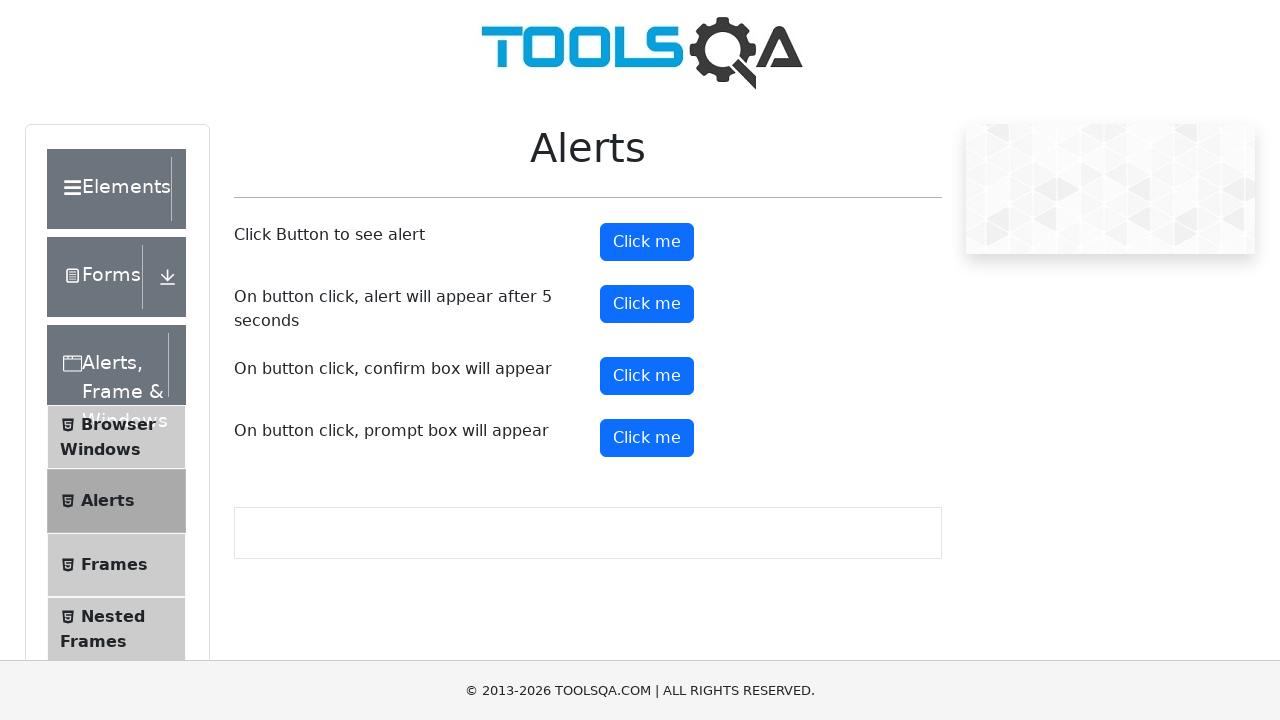

Set up dialog handler to automatically accept alerts
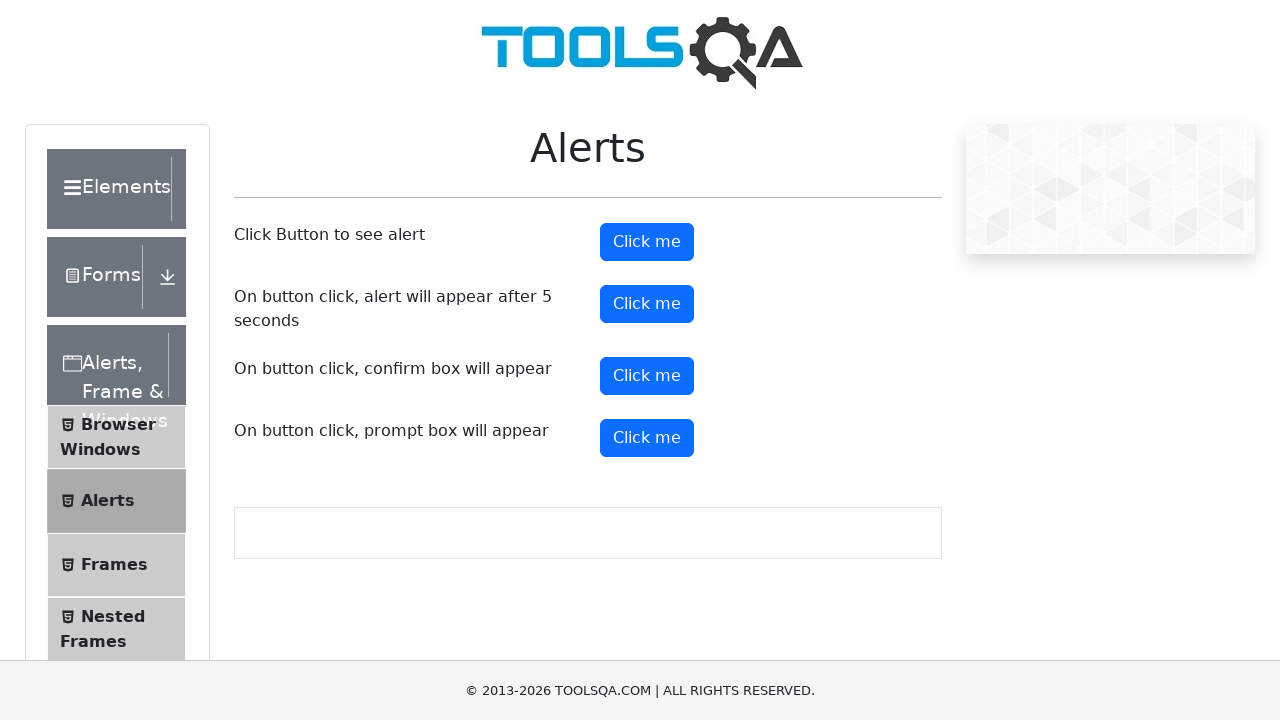

Clicked the timer alert button at (647, 304) on #timerAlertButton
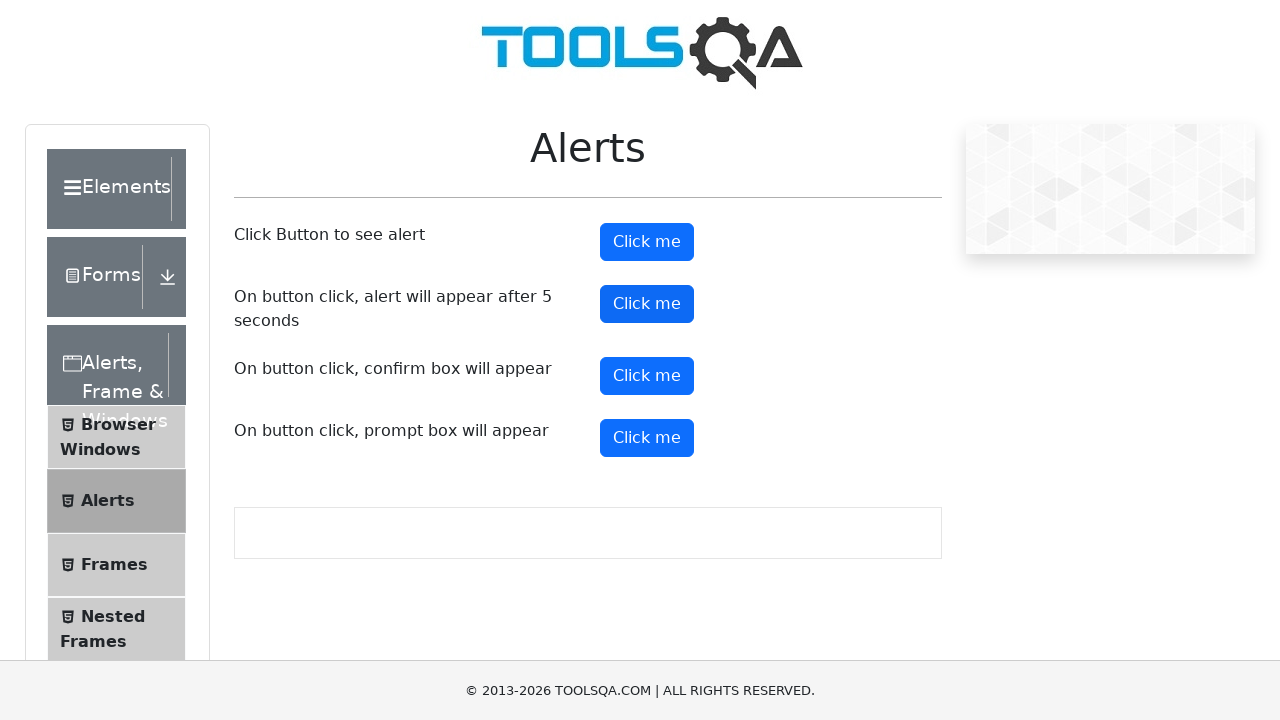

Waited for timed alert dialog to appear and be accepted
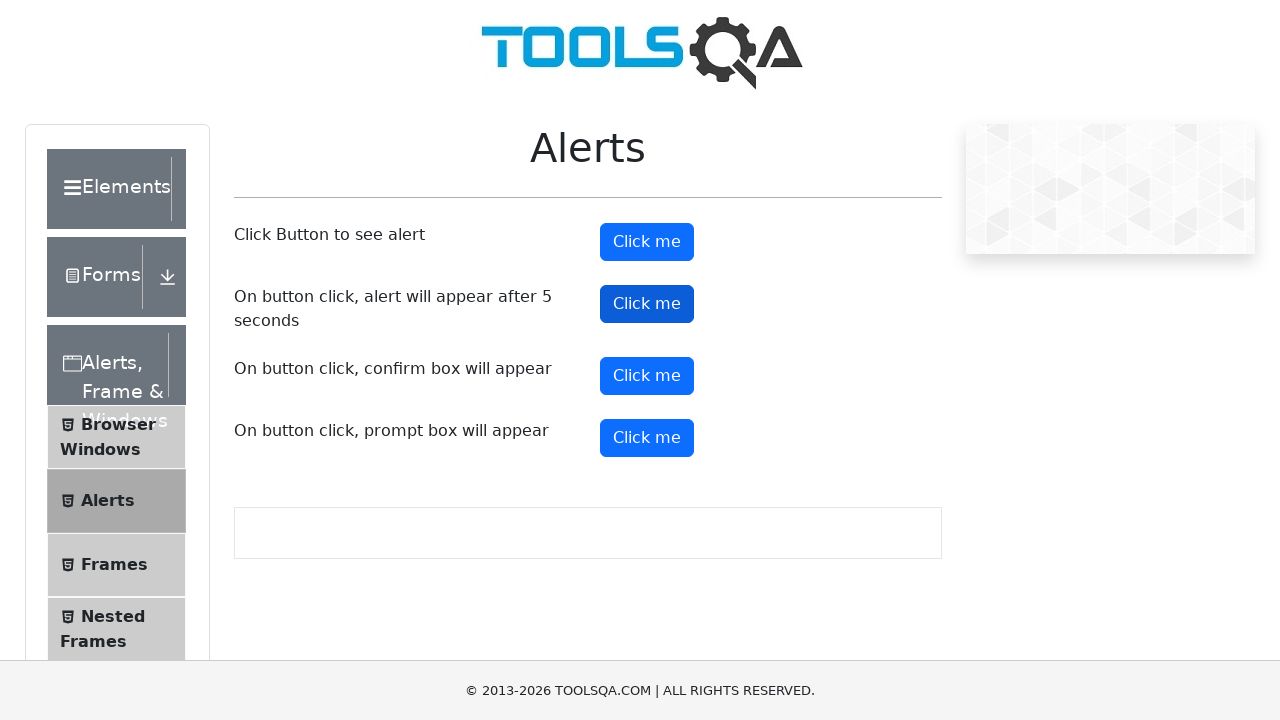

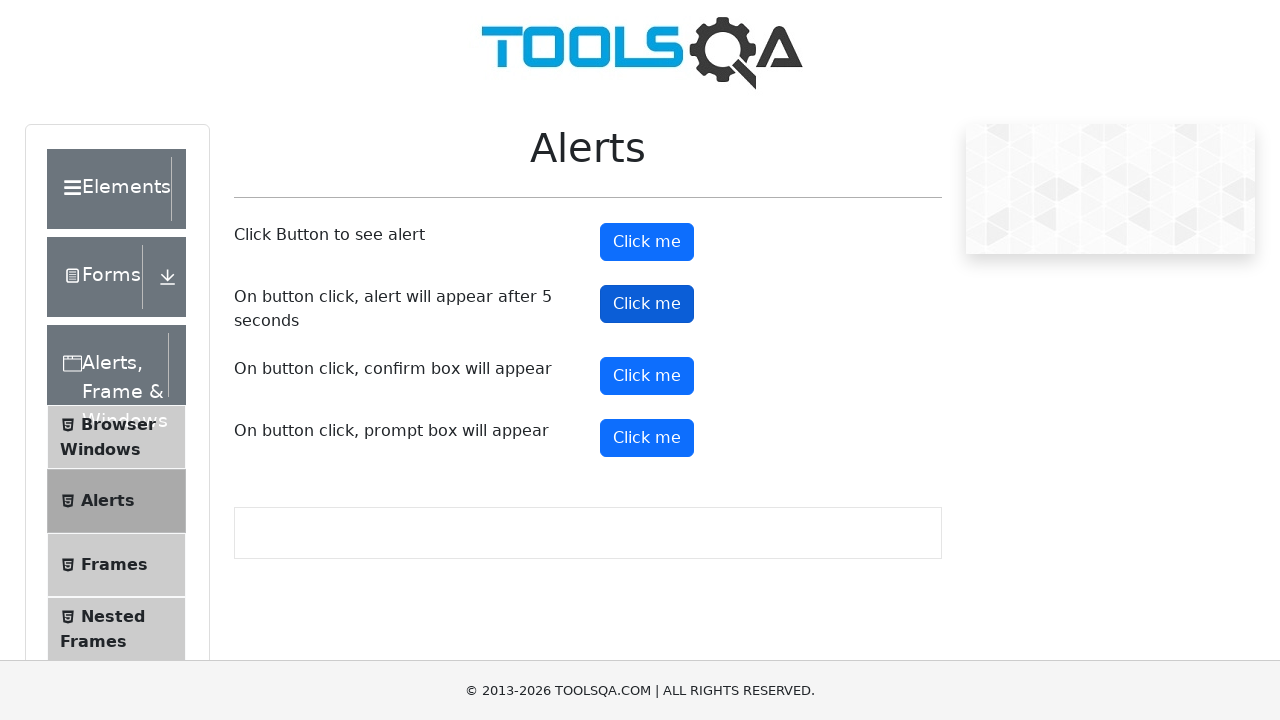